Tests clicking on a hidden button that appears after some time and verifies the alert message

Starting URL: https://igorsmasc.github.io/praticando_waits/

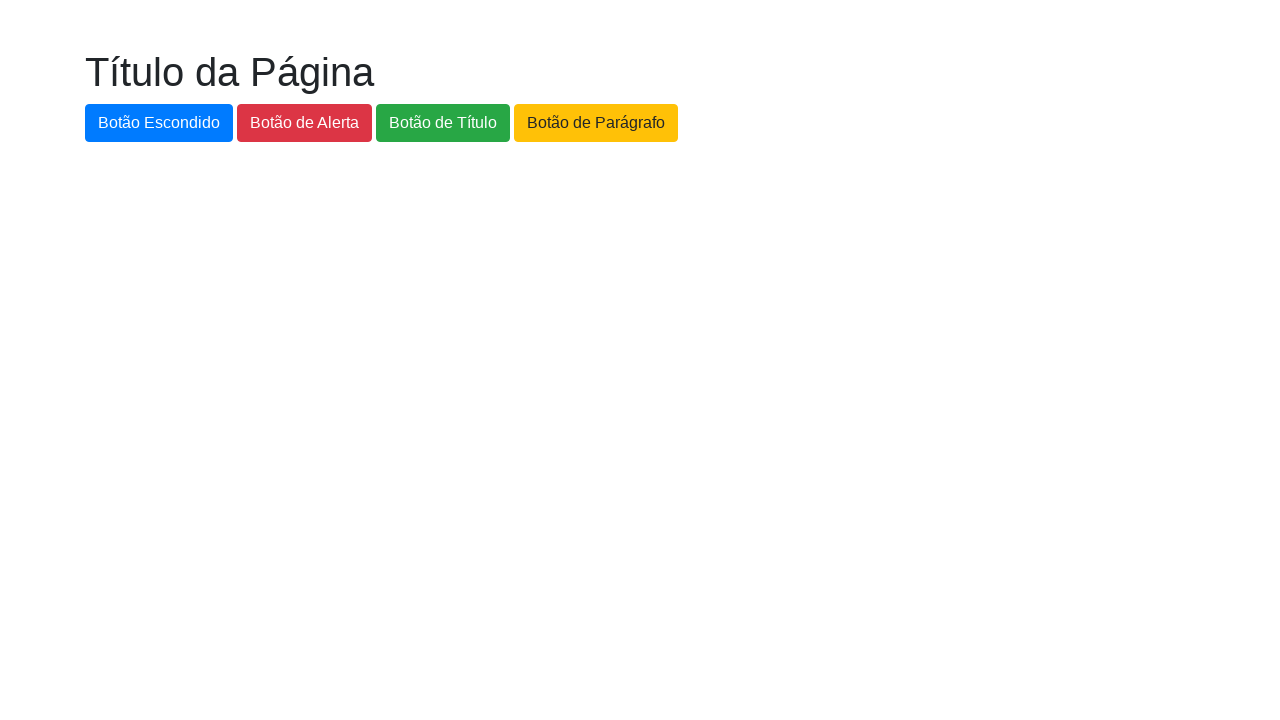

Waited for hidden button to become visible (timeout: 10000ms)
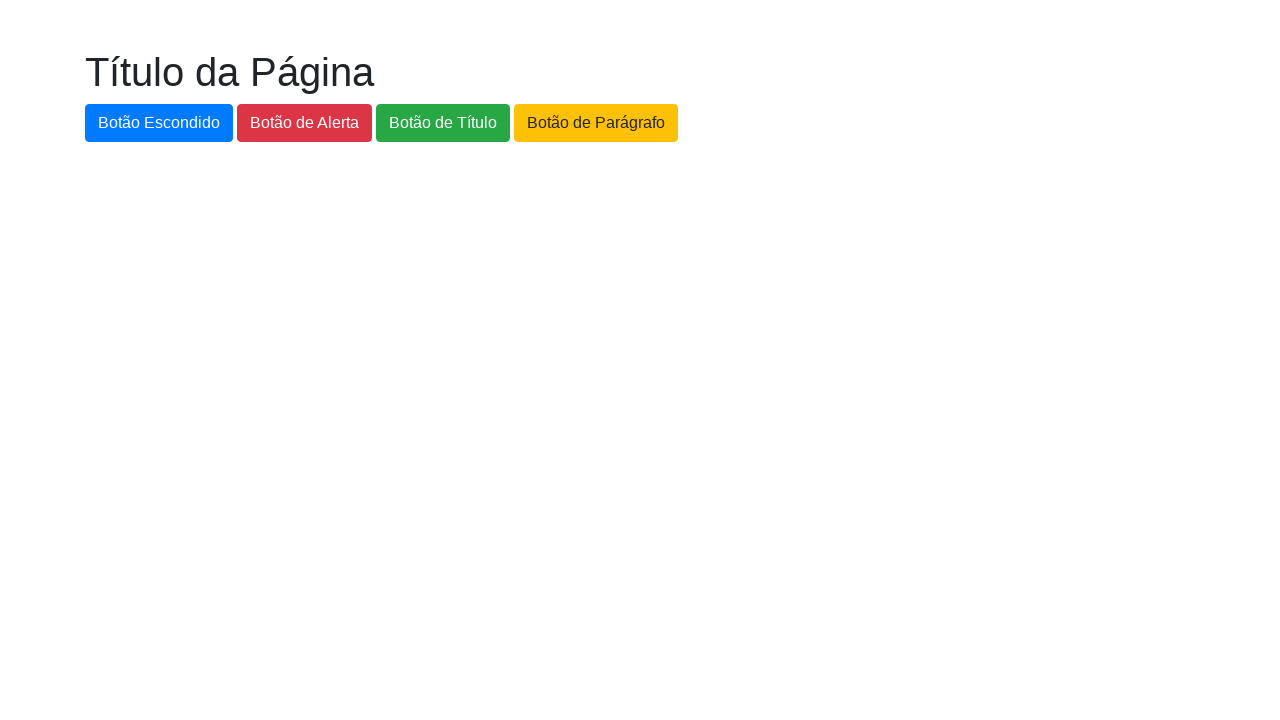

Clicked the hidden button at (159, 123) on #botao-escondido
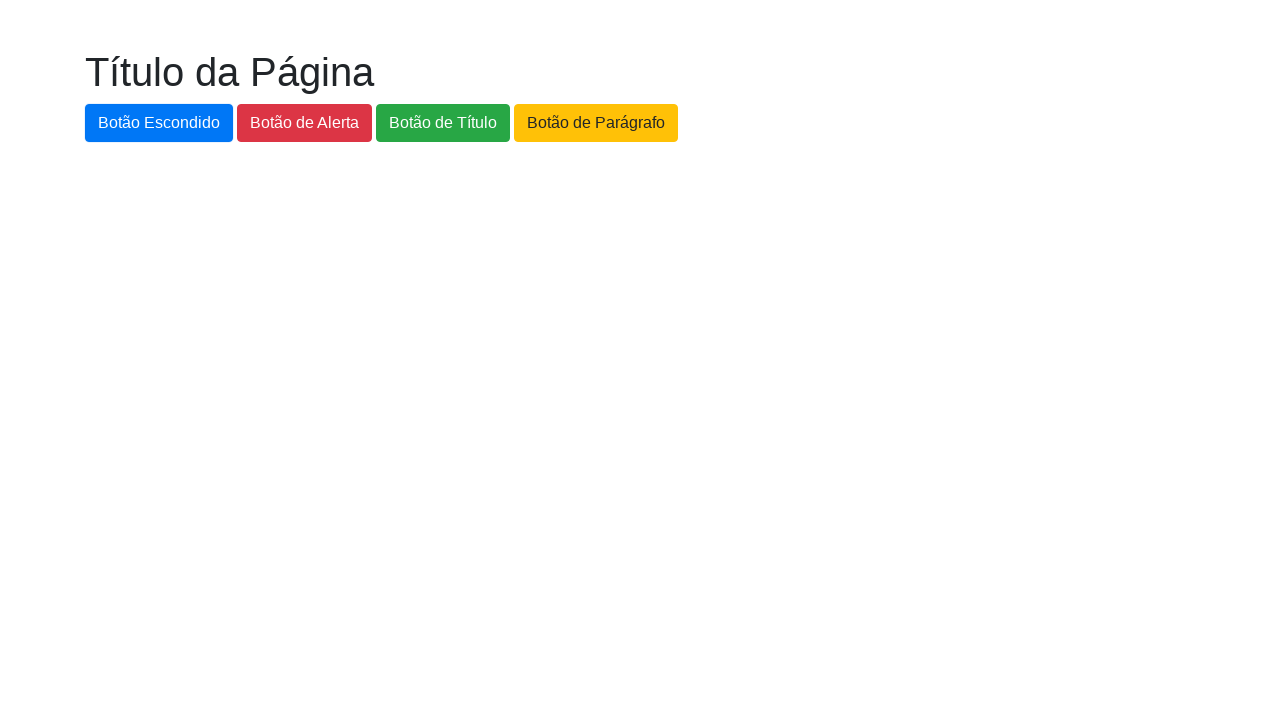

Set up alert dialog handler to accept alerts
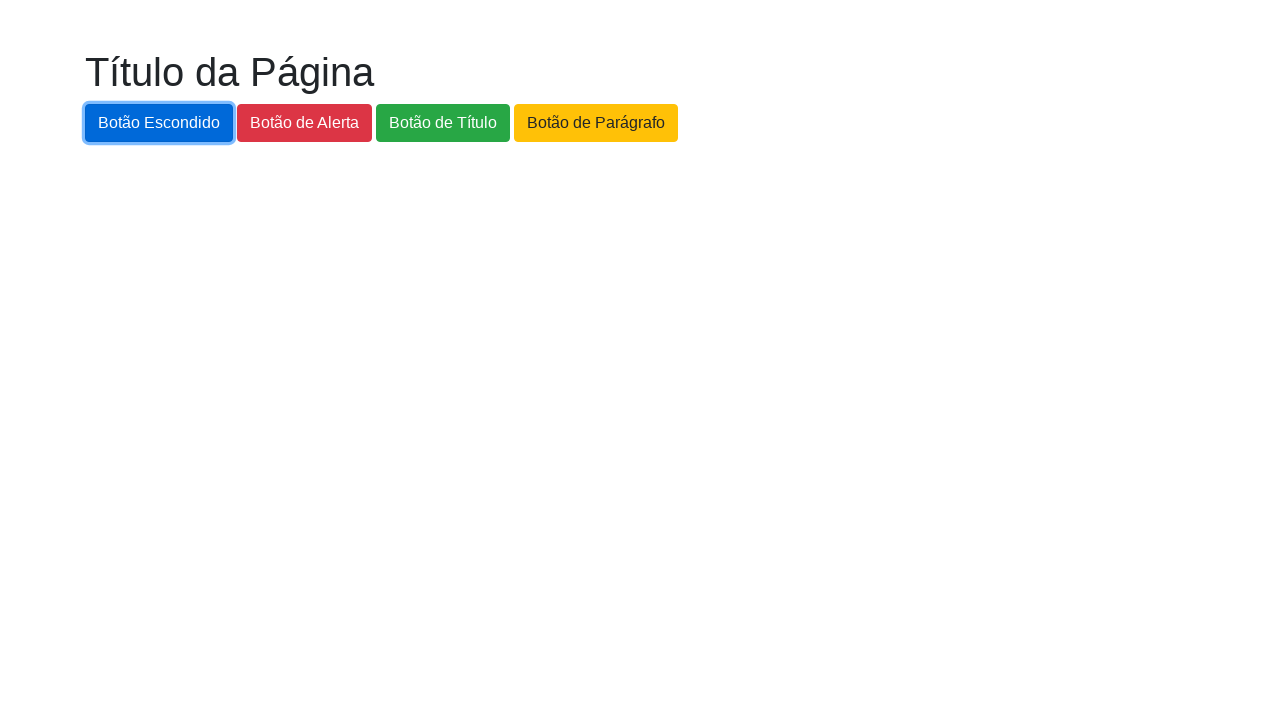

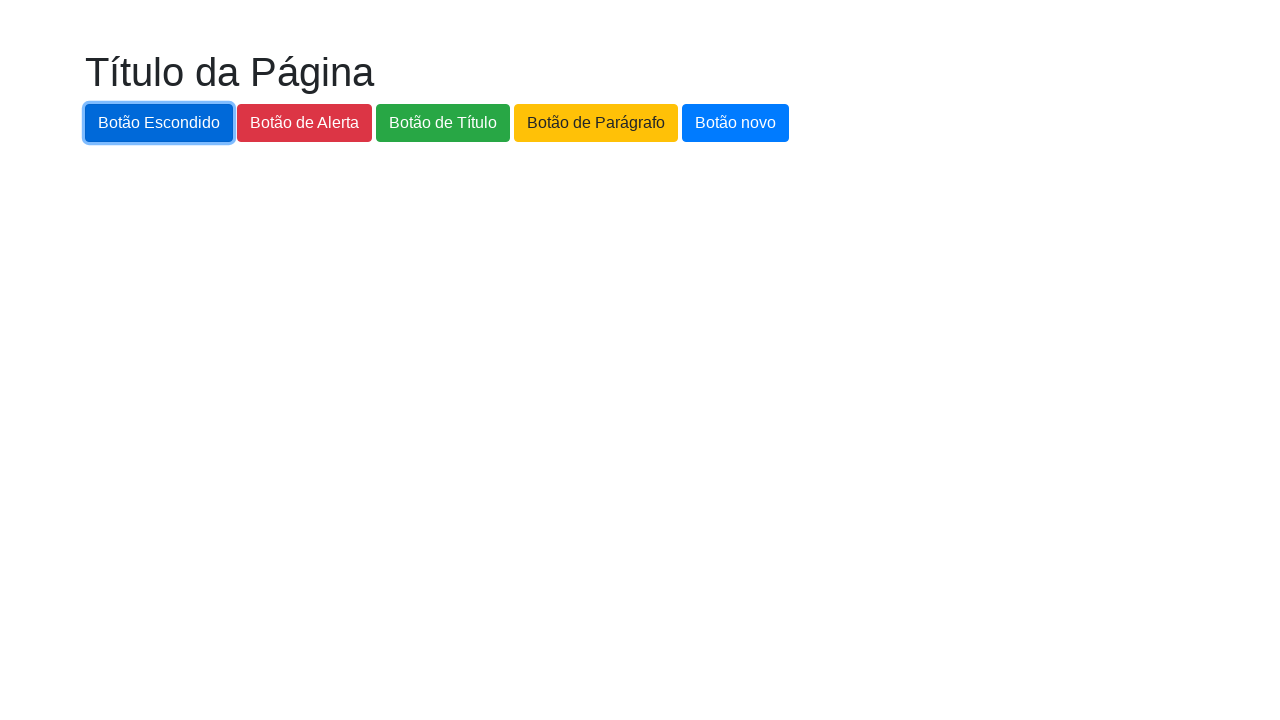